Tests ordering the Last Name column by clicking the column header twice for ascending and descending order

Starting URL: https://demoqa.com

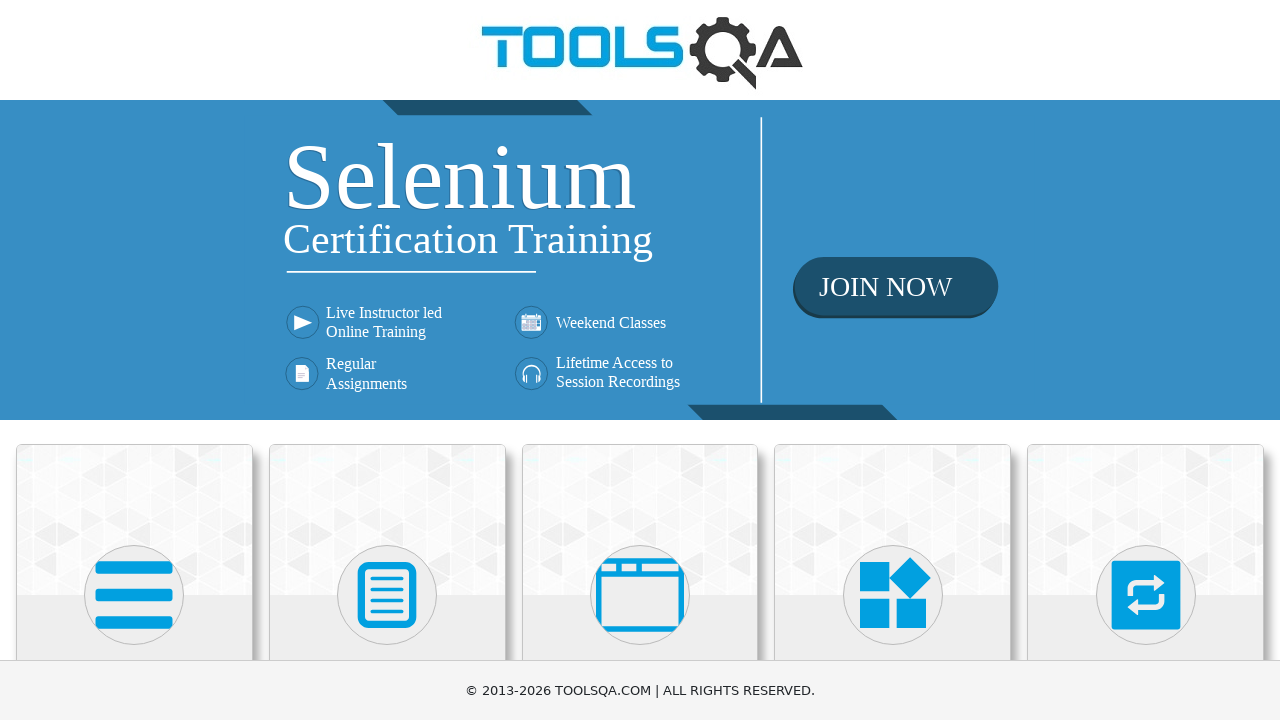

Clicked on Elements section at (134, 360) on internal:text="Elements"i
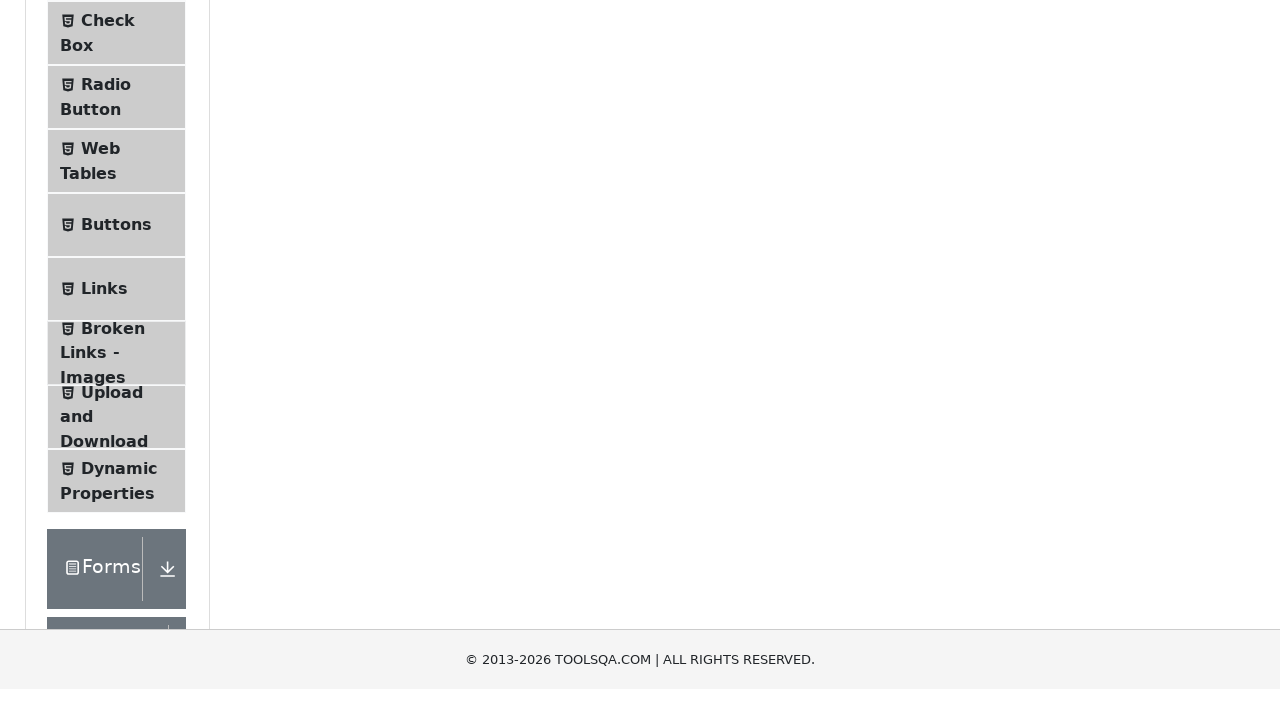

Clicked on Web Tables at (100, 440) on internal:text="Web Tables"i
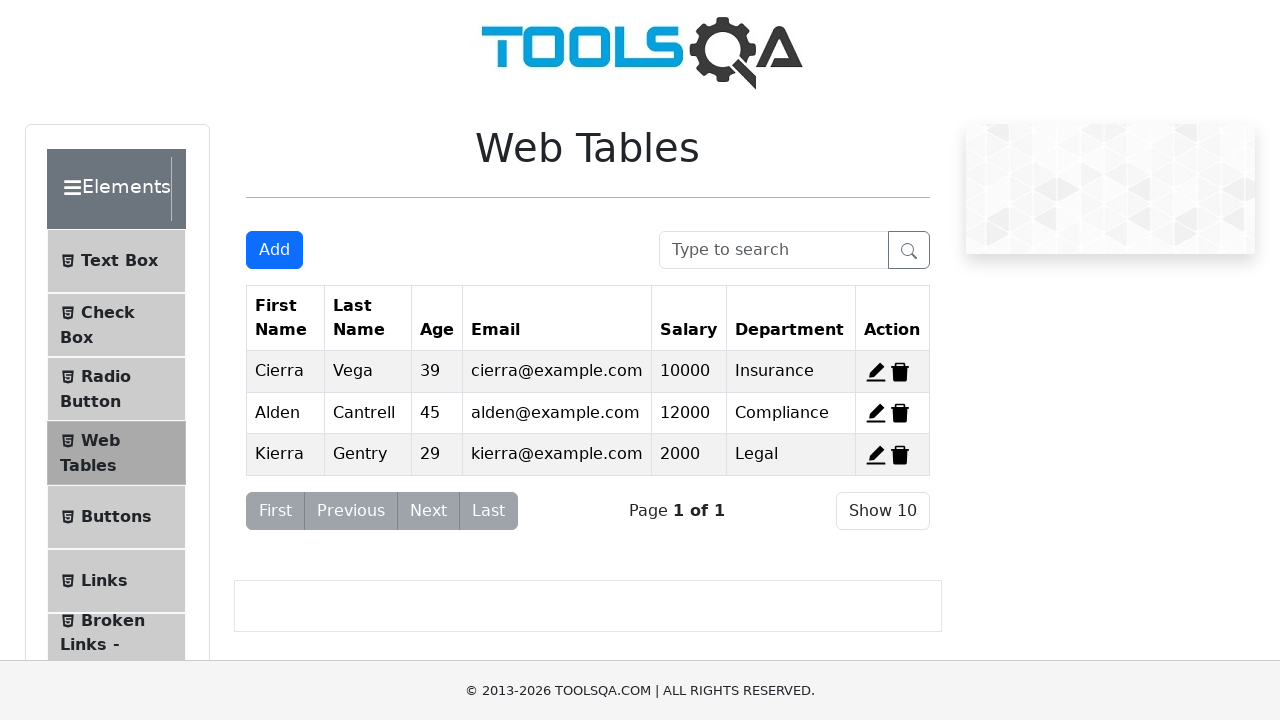

Clicked Last Name column header for ascending order at (368, 318) on internal:text="Last Name"i
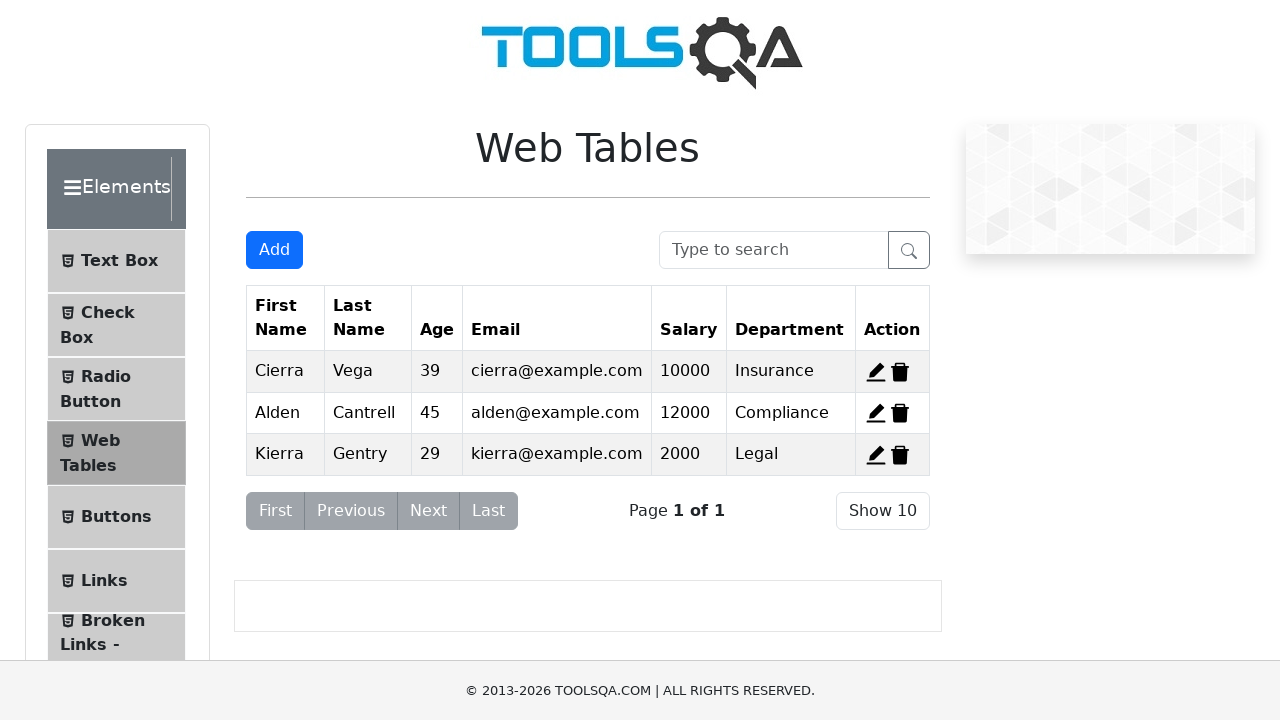

Clicked Last Name column header again for descending order at (368, 318) on internal:text="Last Name"i
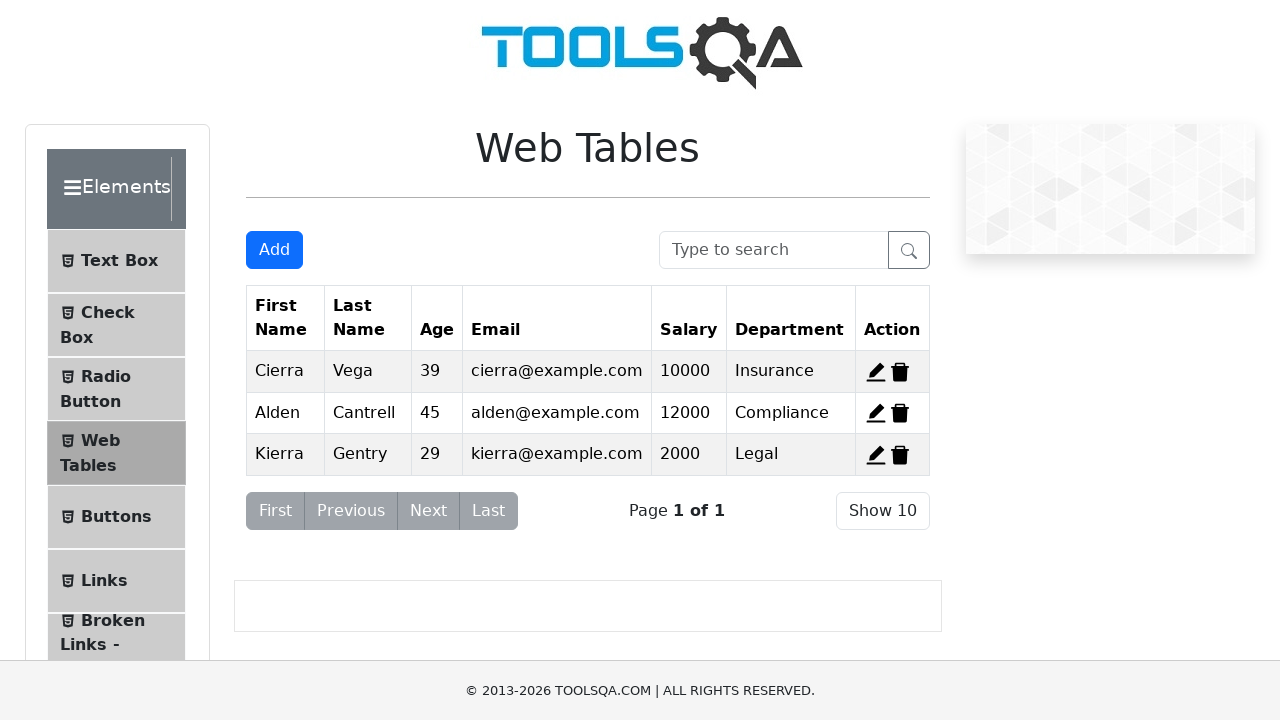

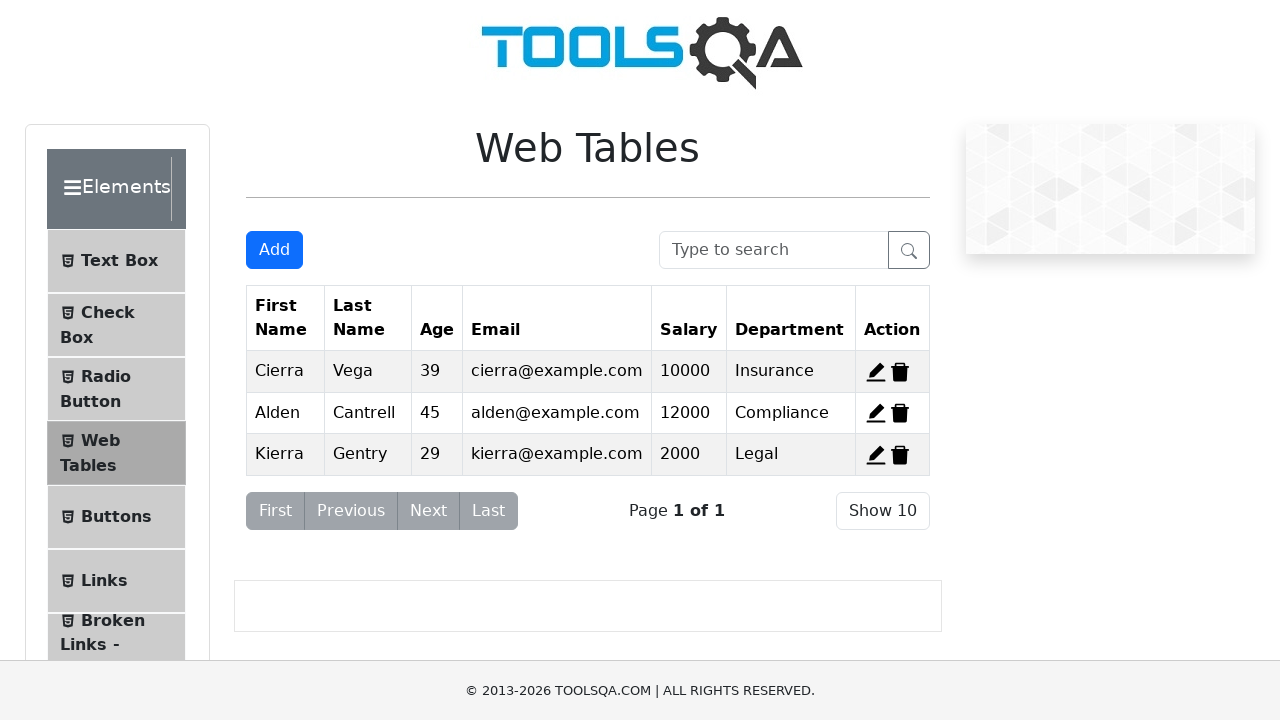